Tests jQuery UI menu navigation by clicking through nested menu items in sequence

Starting URL: https://the-internet.herokuapp.com/jqueryui/menu

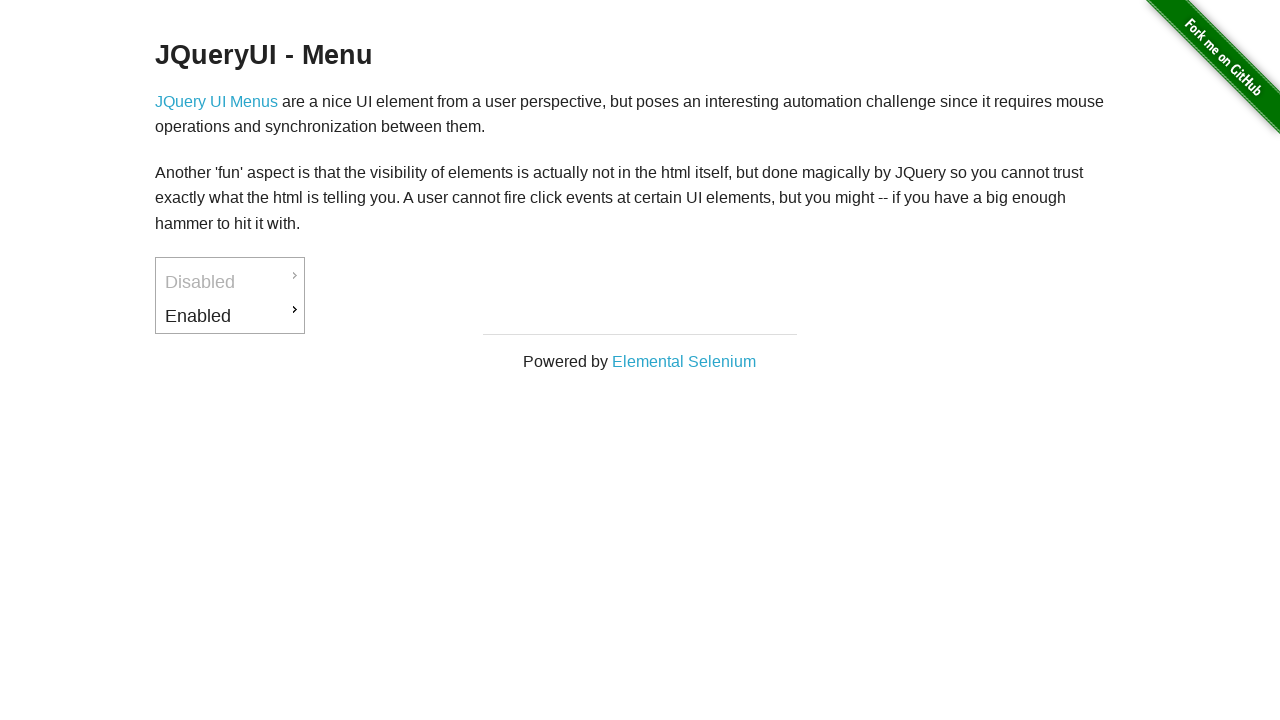

Clicked on first menu item 'Enabled' at (230, 316) on #ui-id-3
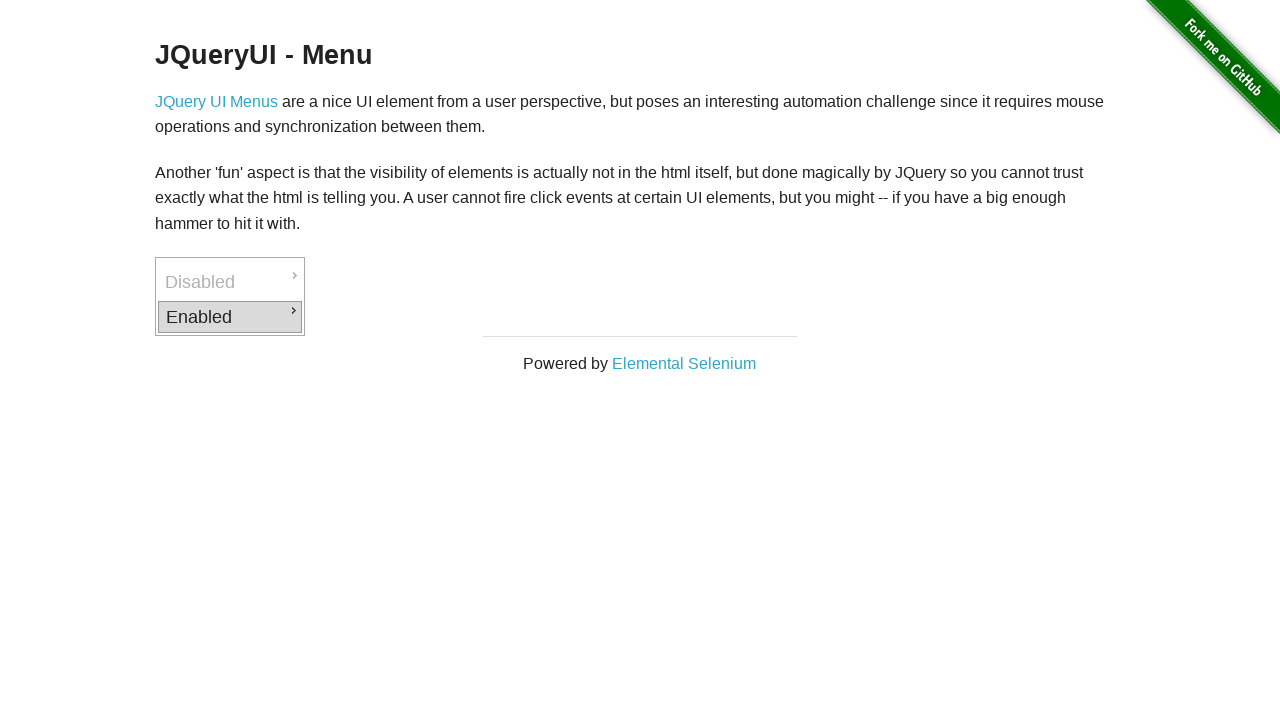

Submenu item 'Downloads' appeared
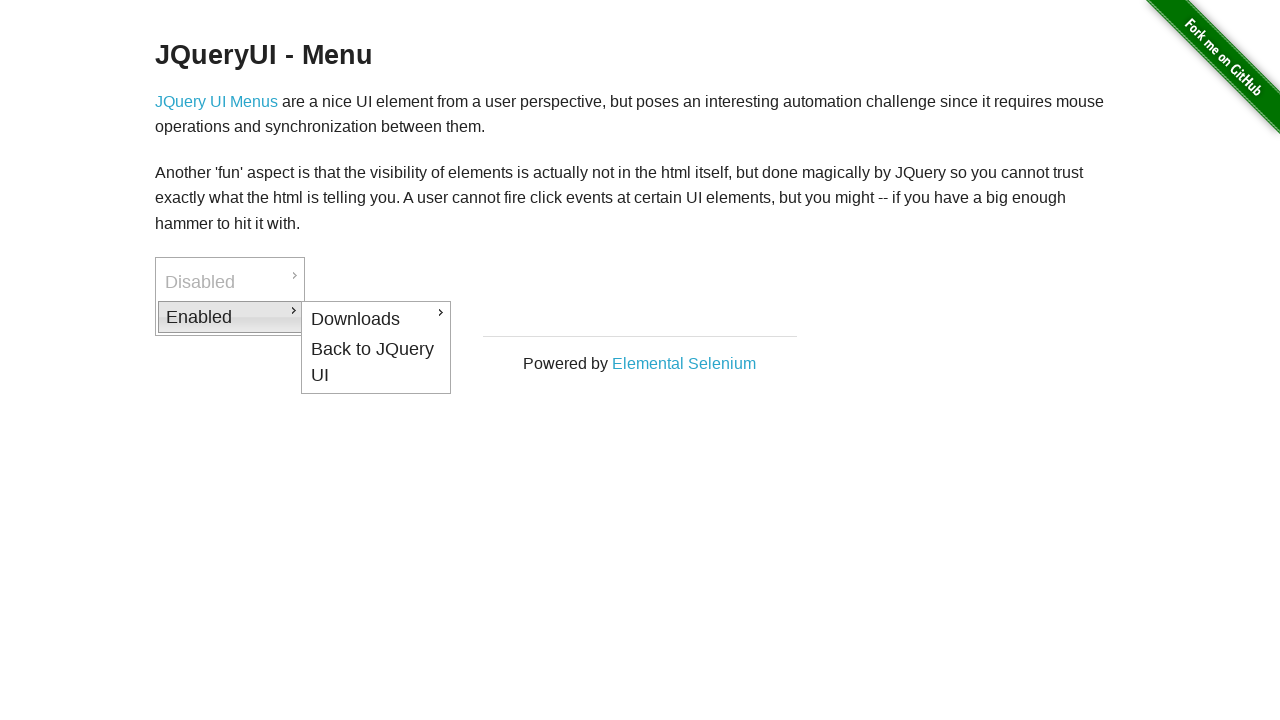

Clicked on submenu item 'Downloads' at (376, 319) on #ui-id-4
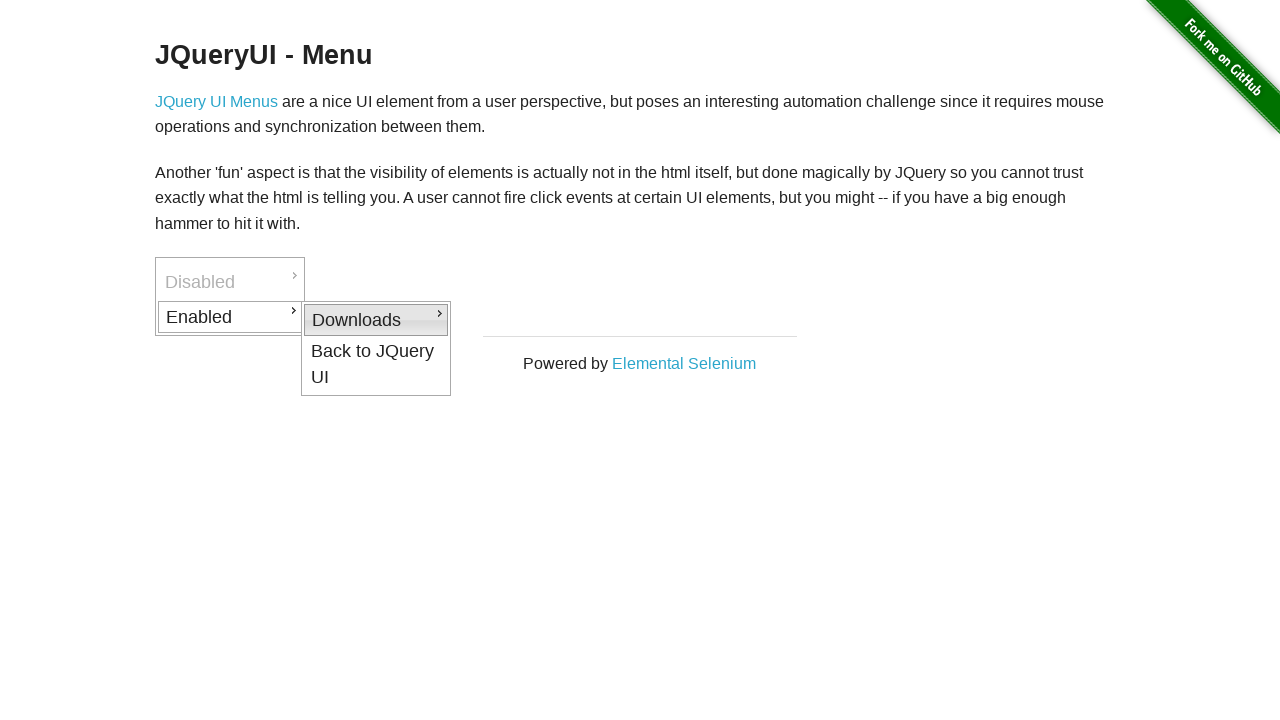

Nested submenu item 'PDF' appeared
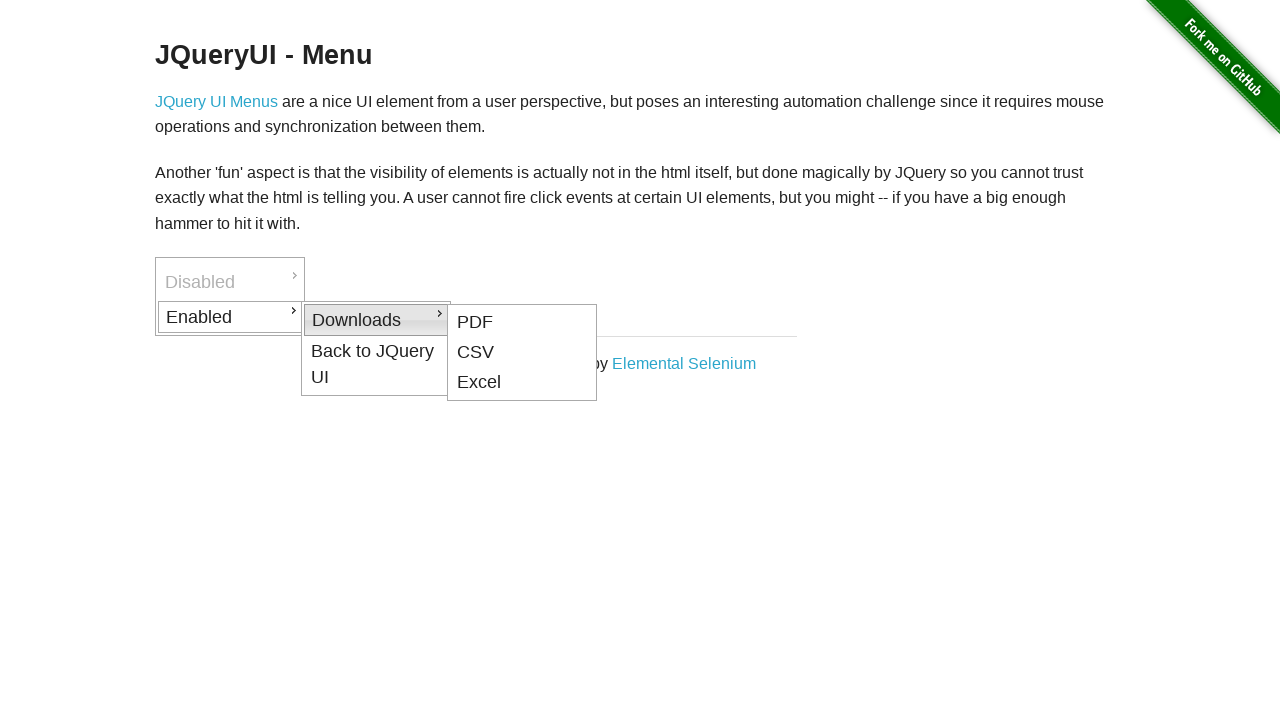

Clicked on nested menu item 'PDF' at (522, 322) on #ui-id-5
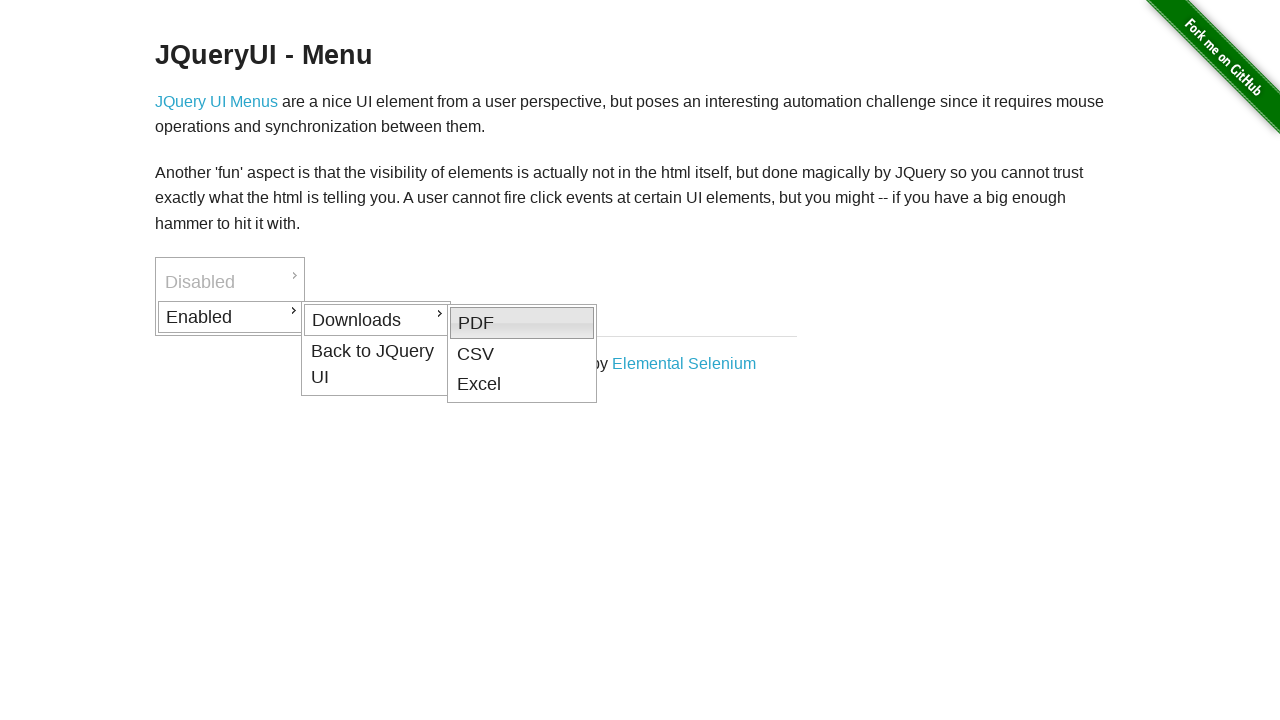

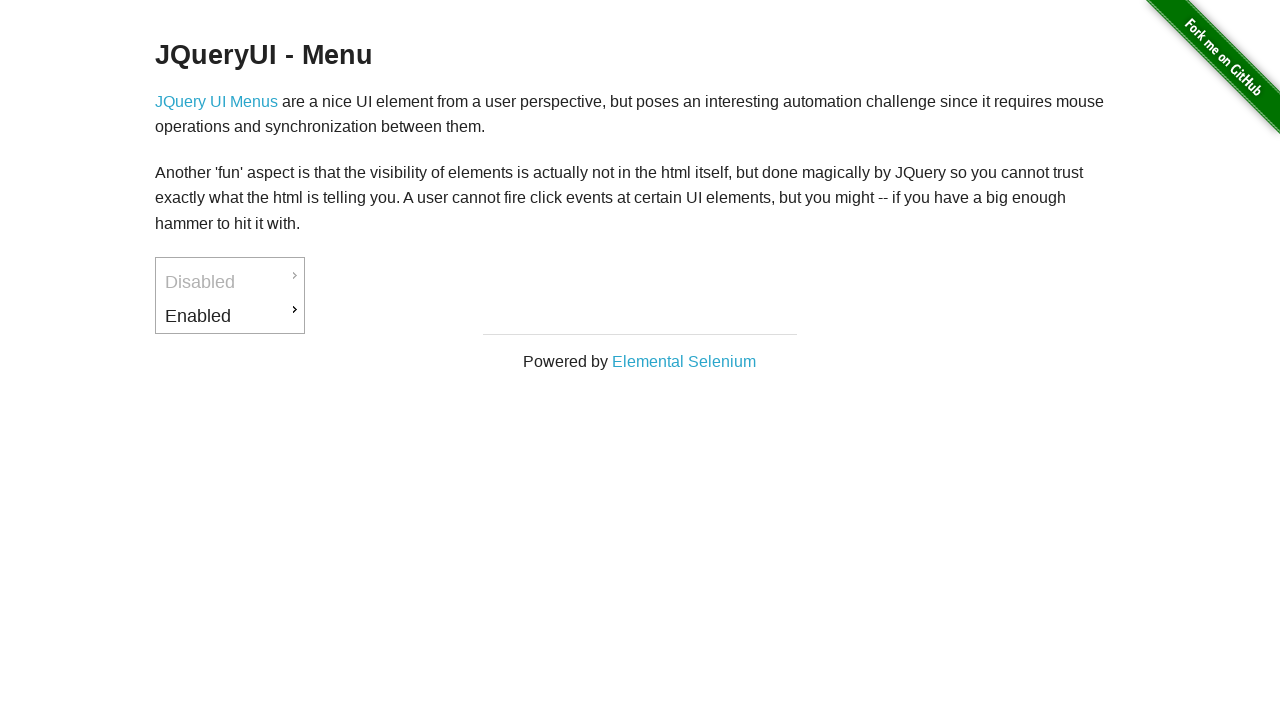